Tests form validation by clicking the login button with empty fields and verifying that validation error messages are displayed for both email and password fields

Starting URL: https://vue-alfabank-demo.web.app/login

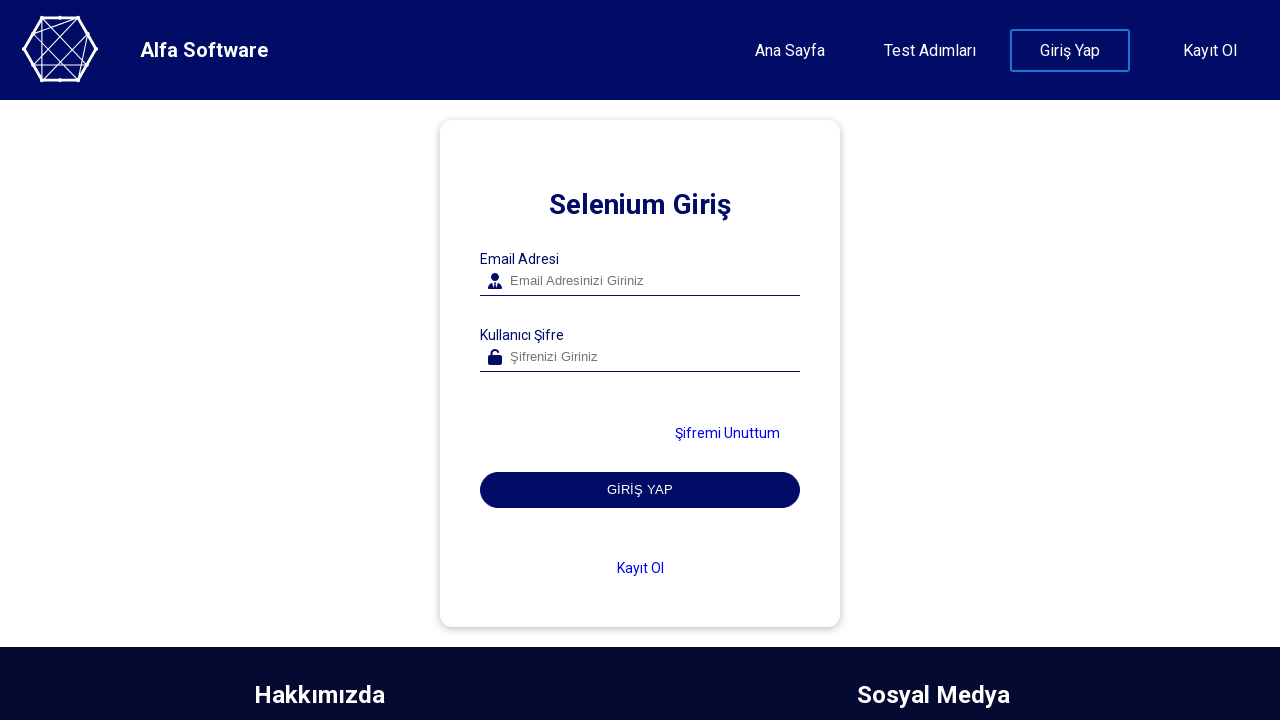

Navigated to login page
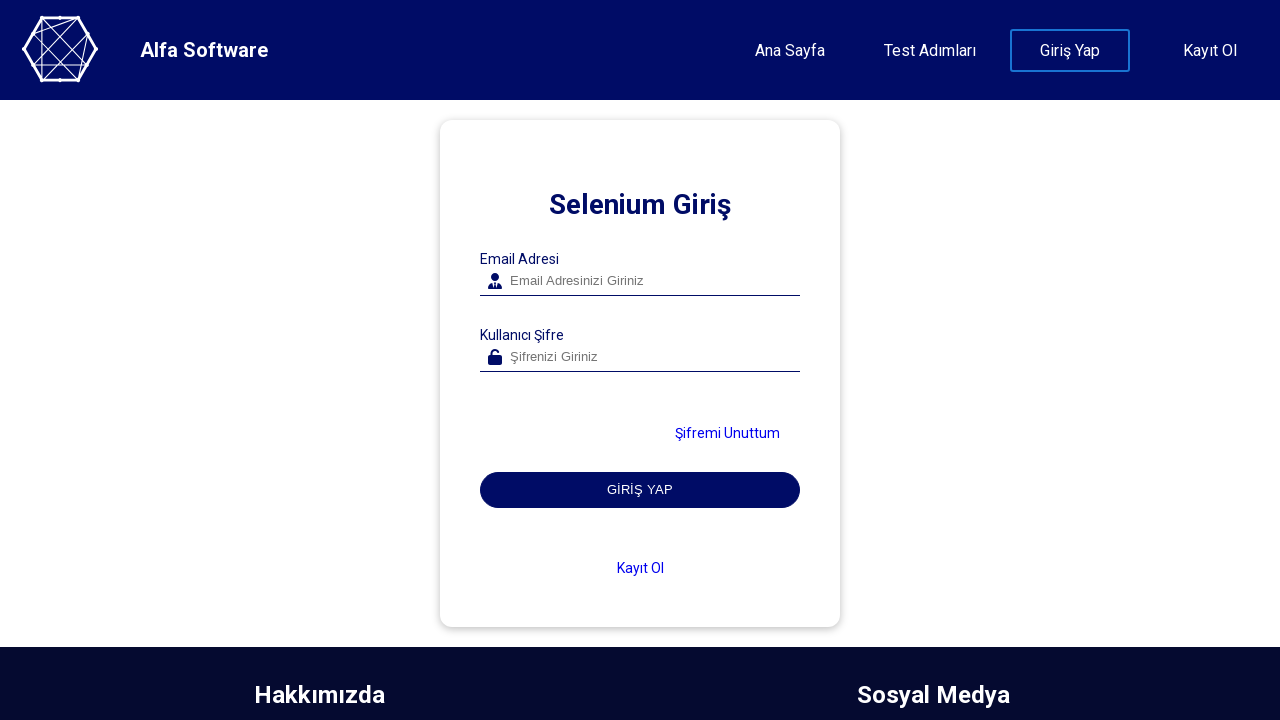

Clicked login button with empty email and password fields at (640, 490) on #loginButton
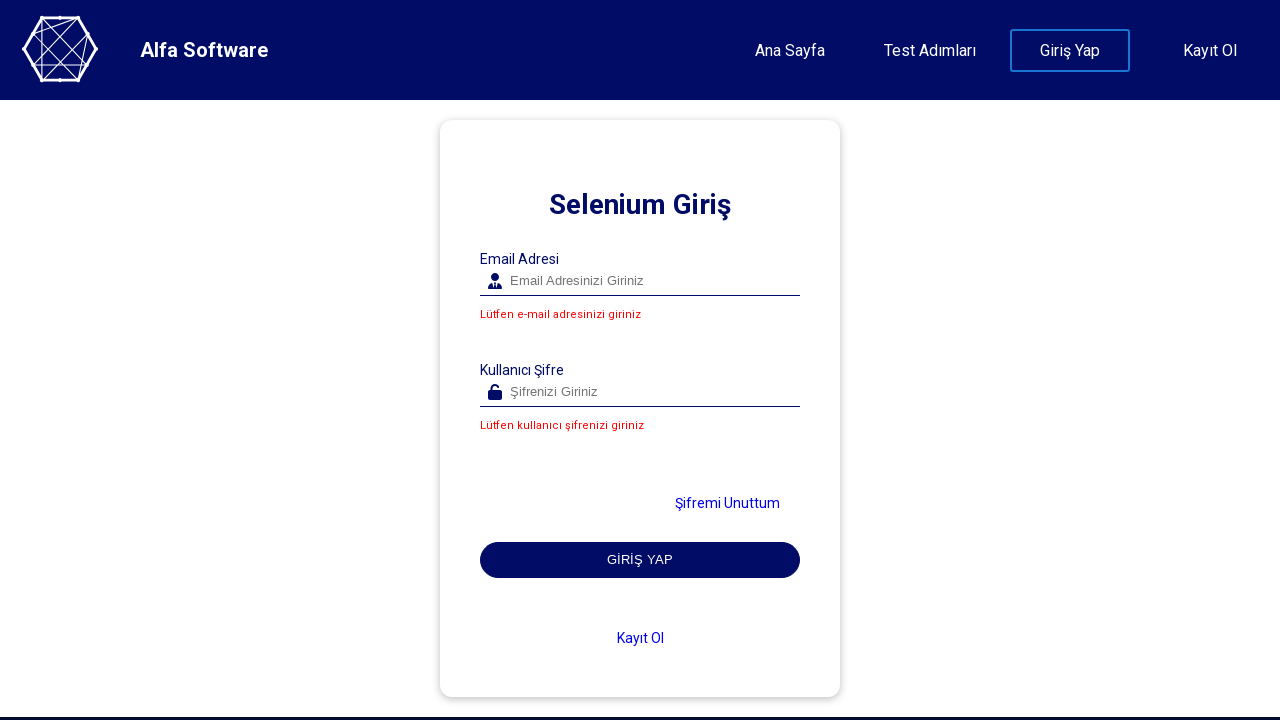

Email validation error message appeared
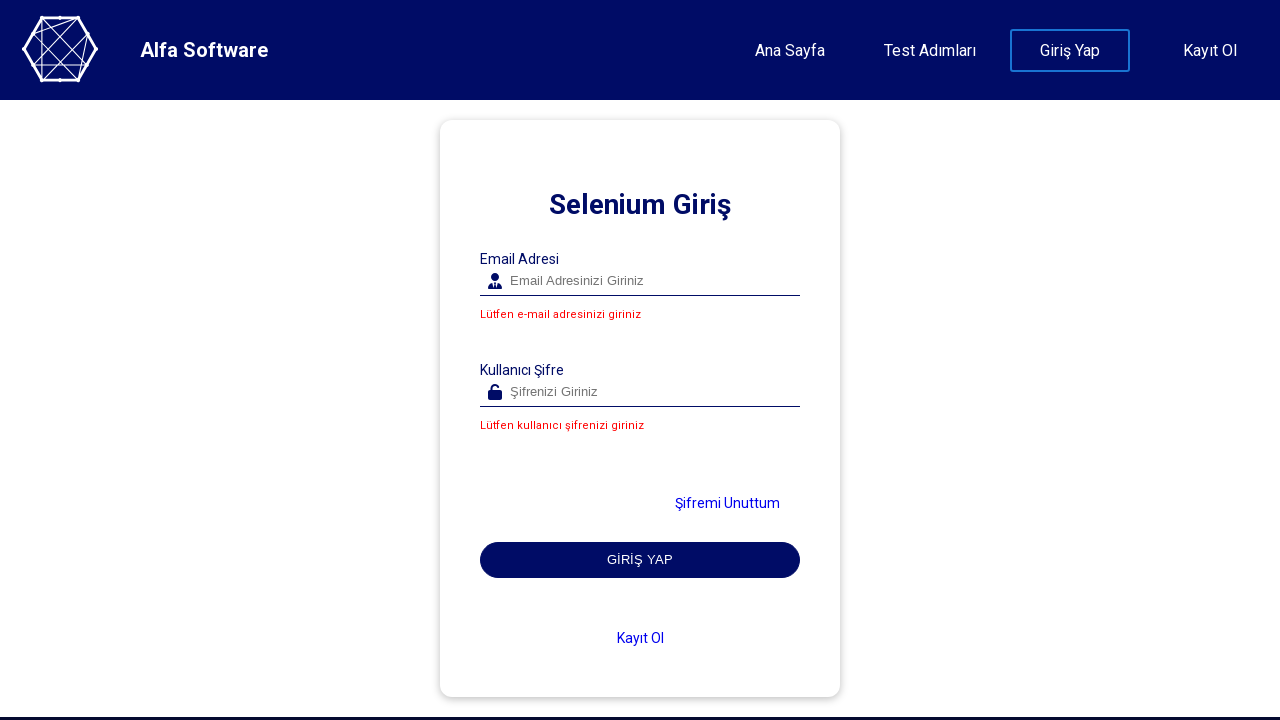

Password validation error message appeared
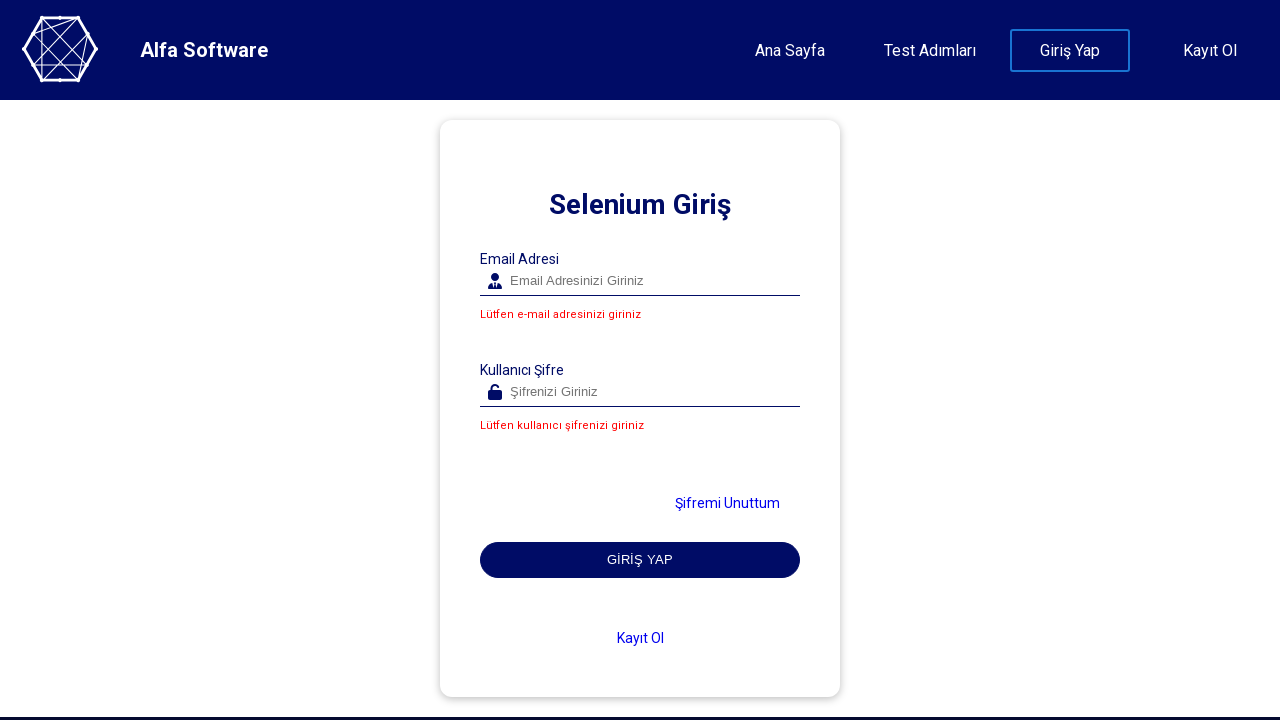

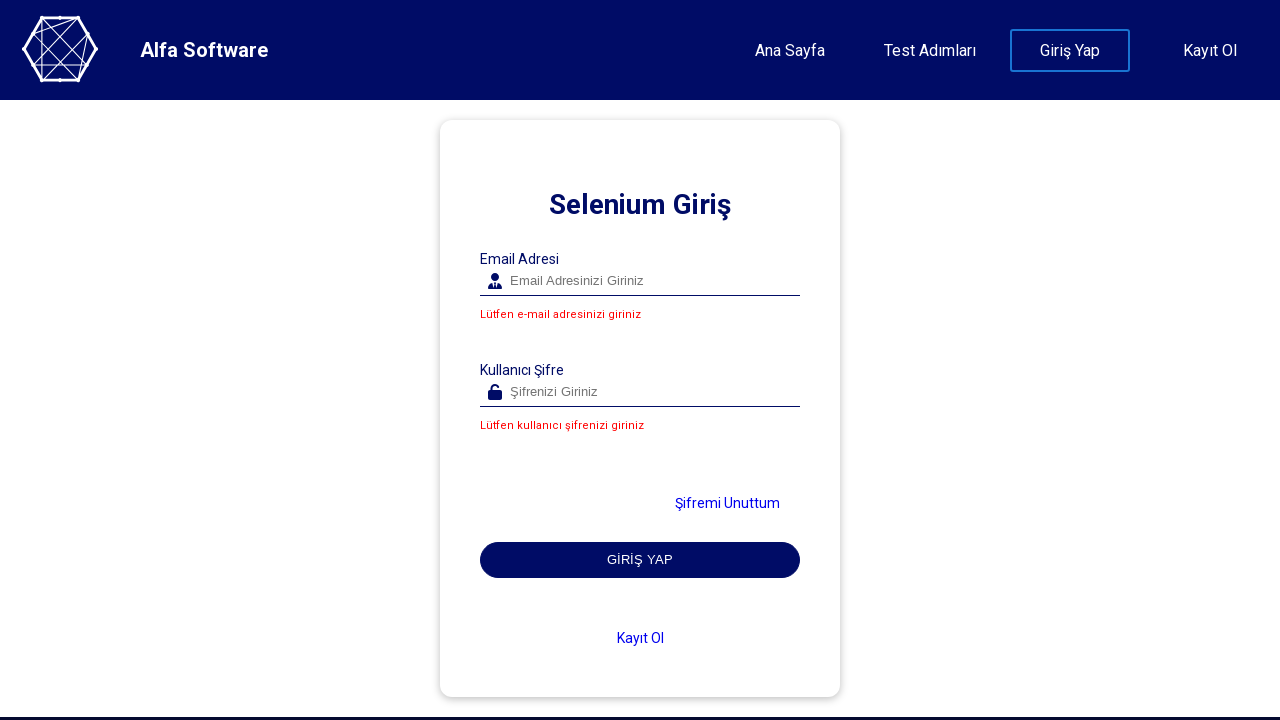